Opens the Upload and Download section from the elements menu.

Starting URL: https://demoqa.com/elements

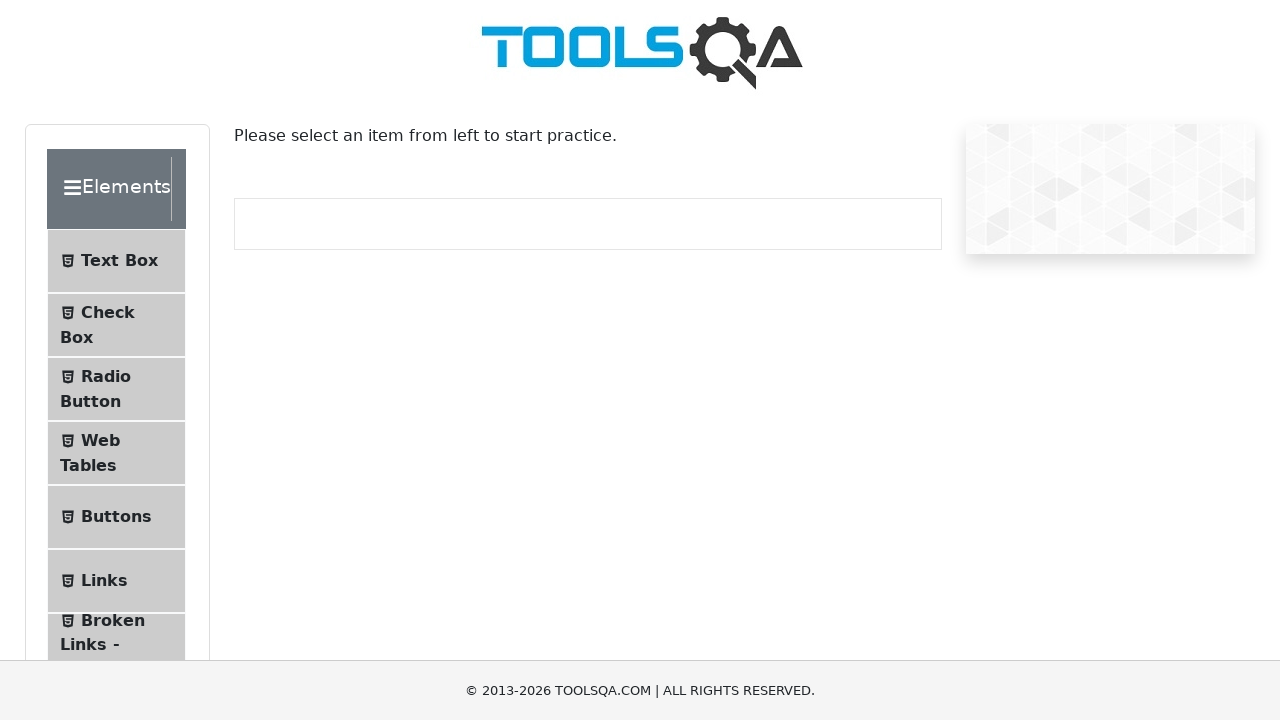

Clicked on Upload and Download menu item at (112, 335) on internal:text="Upload and Download"i
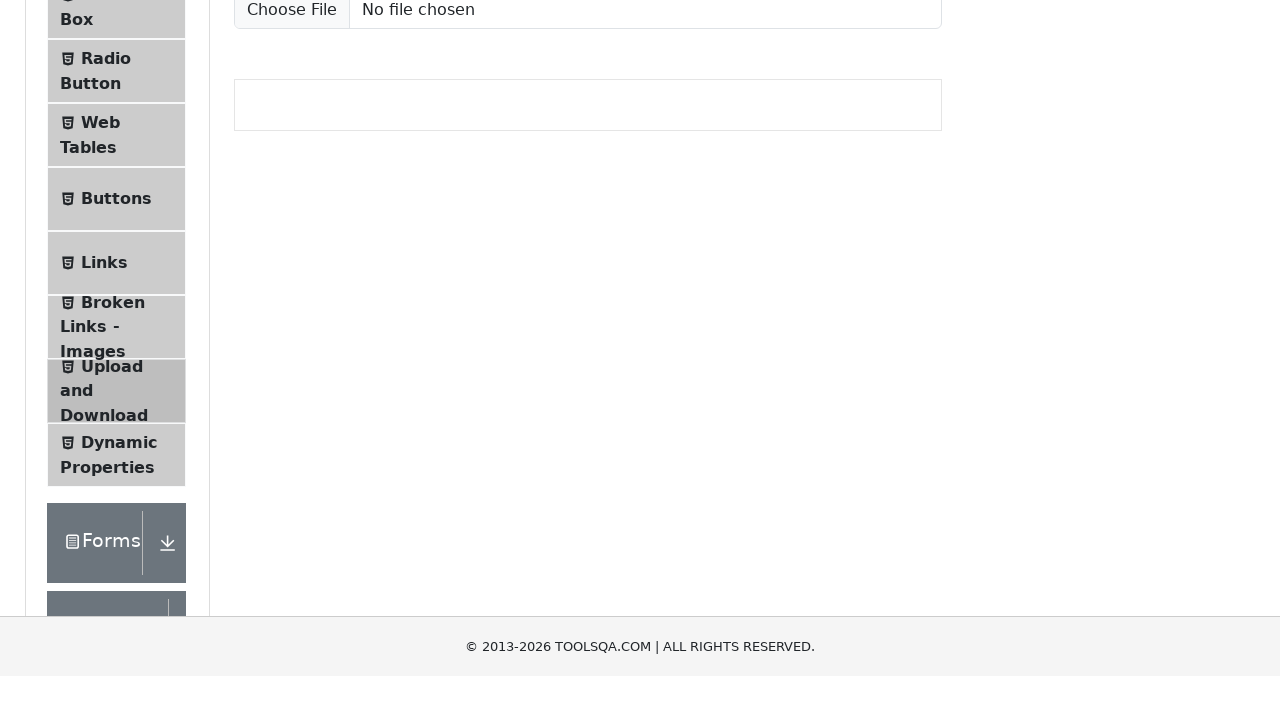

Upload and Download section loaded - download button element found
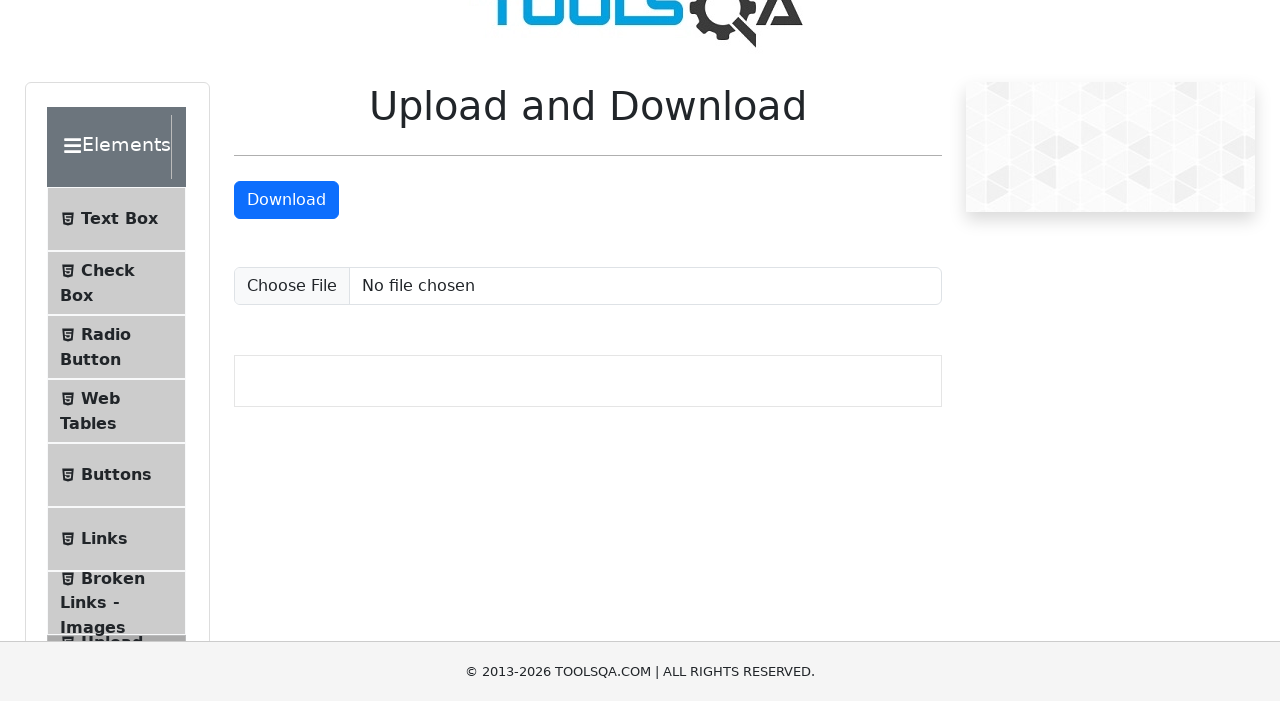

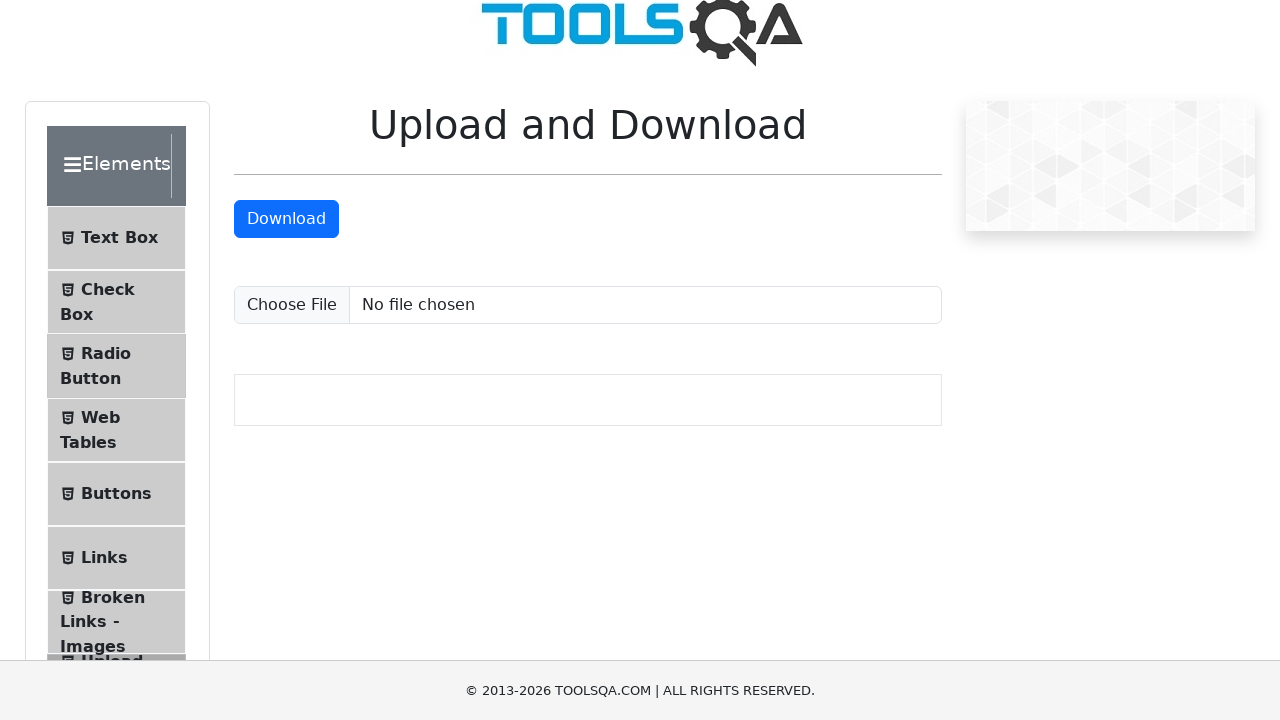